Accesses a legislative session page and expands the "Analyzed Proposals" and "Not Analyzed Proposals" sections by clicking the expand buttons

Starting URL: https://www.camara.leg.br/evento-legislativo/75893

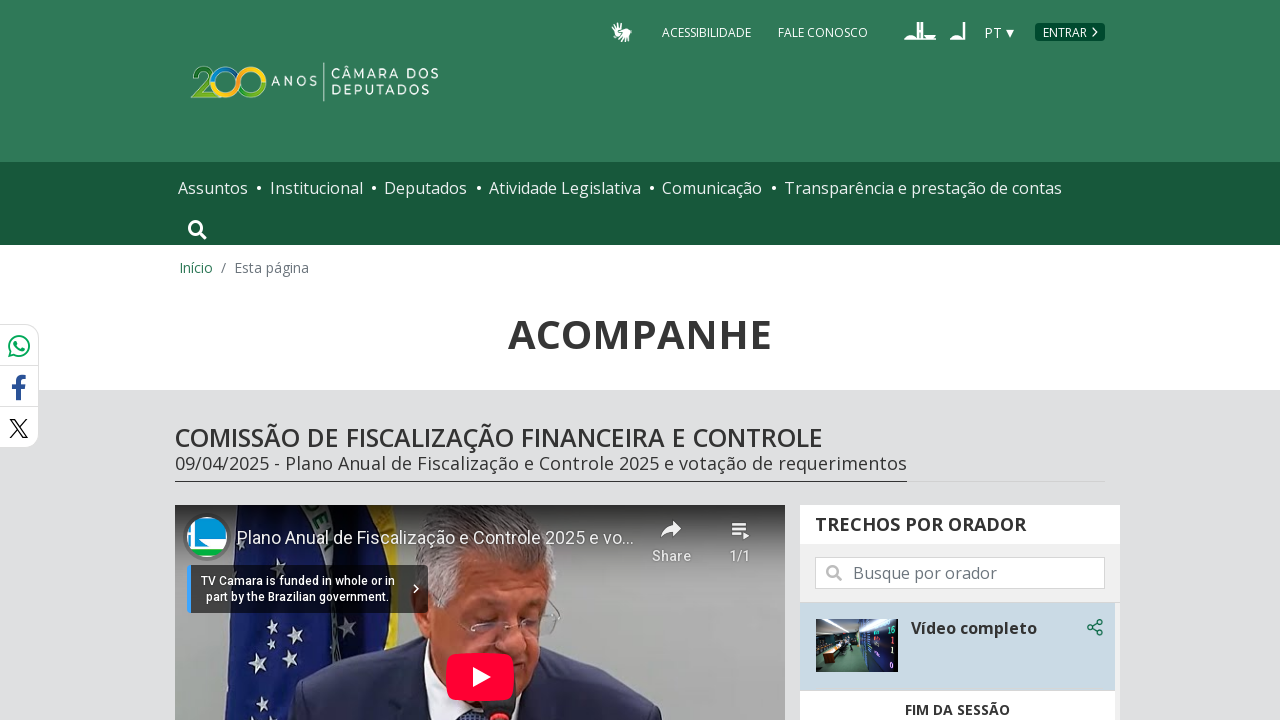

Located the expand button for 'Analyzed Proposals' section
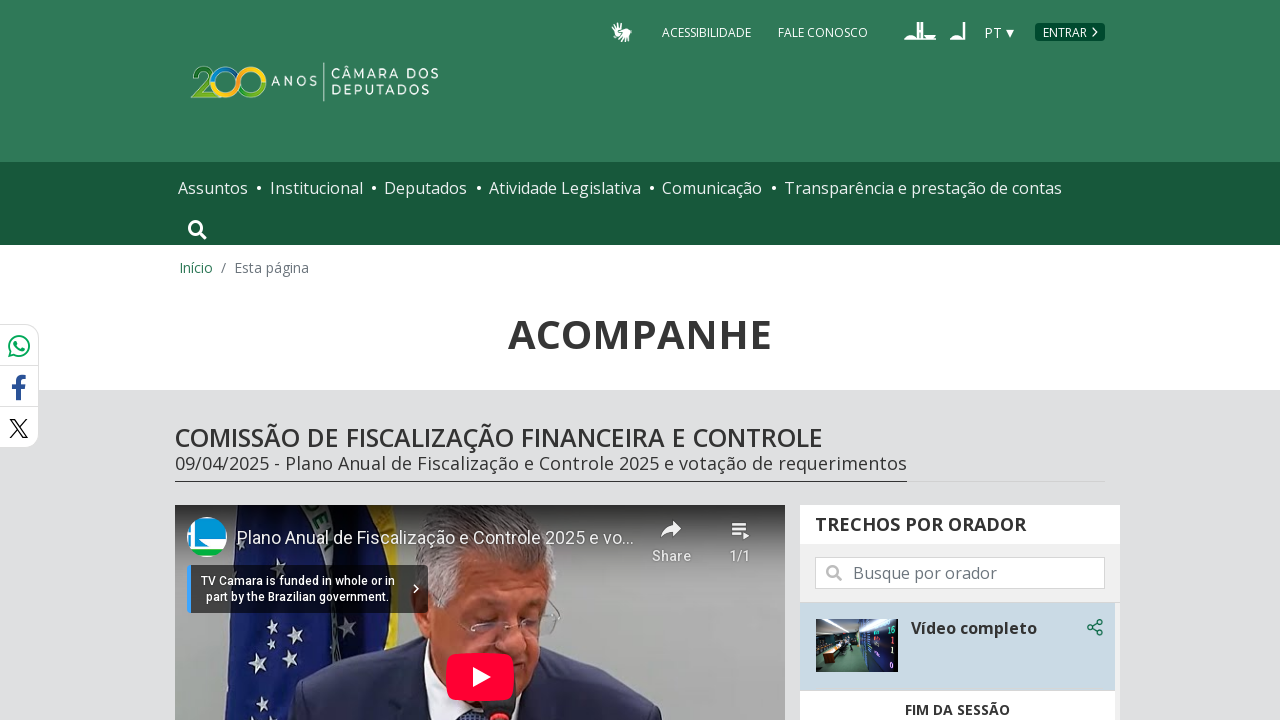

Scrolled to the 'Analyzed Proposals' expand button
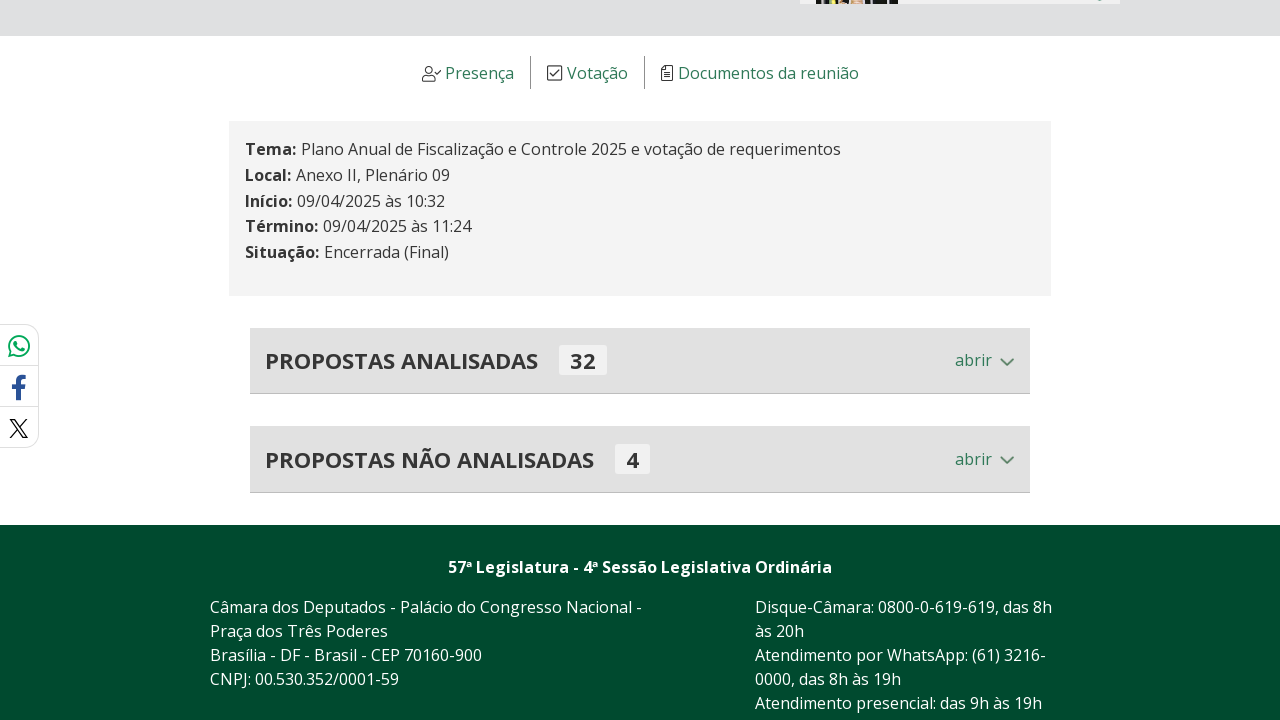

Clicked the 'Analyzed Proposals' expand button at (985, 361) on xpath=//*[@id="main-content"]/section[2]/div/div[1]/button/span
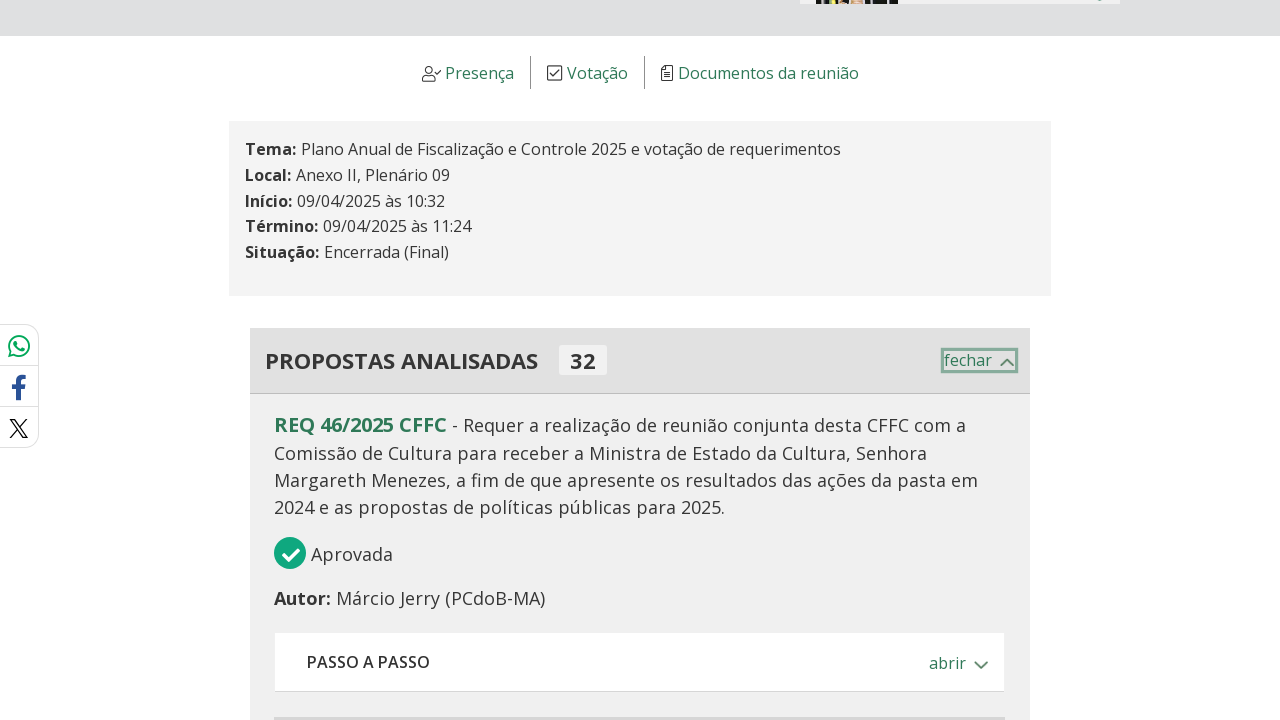

Waited 2 seconds for 'Analyzed Proposals' section to expand
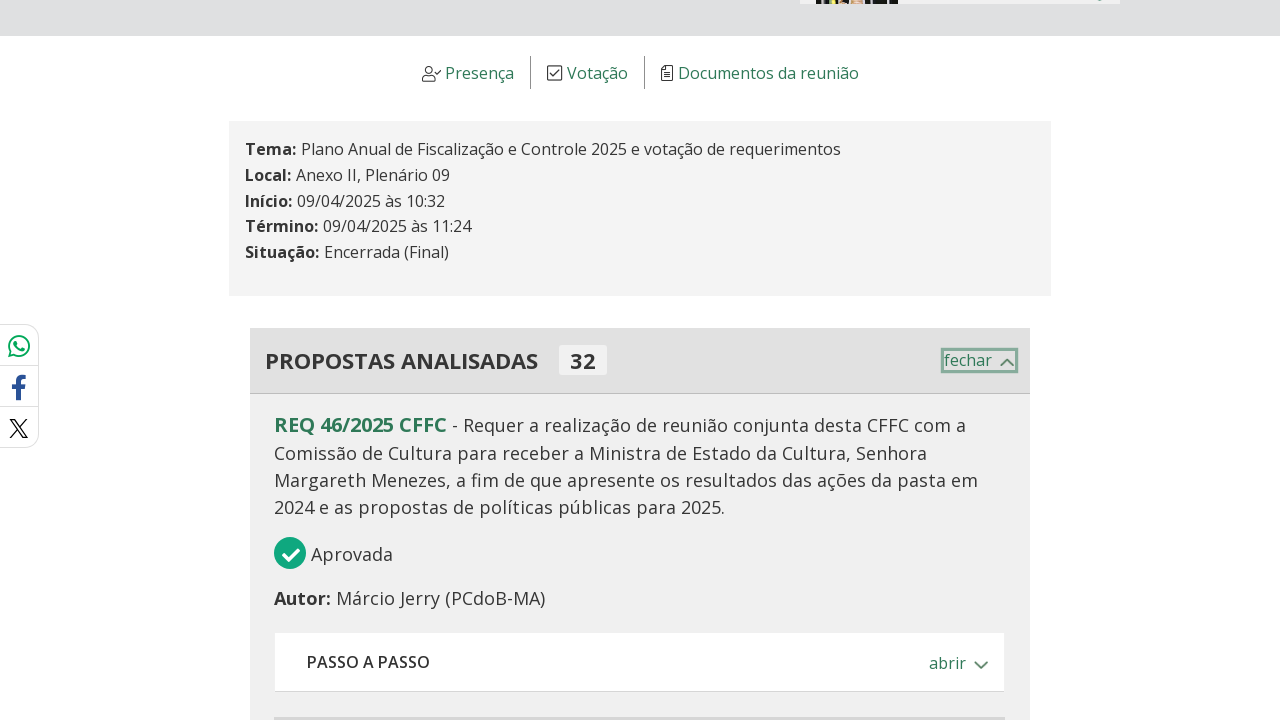

Located the expand button for 'Not Analyzed Proposals' section
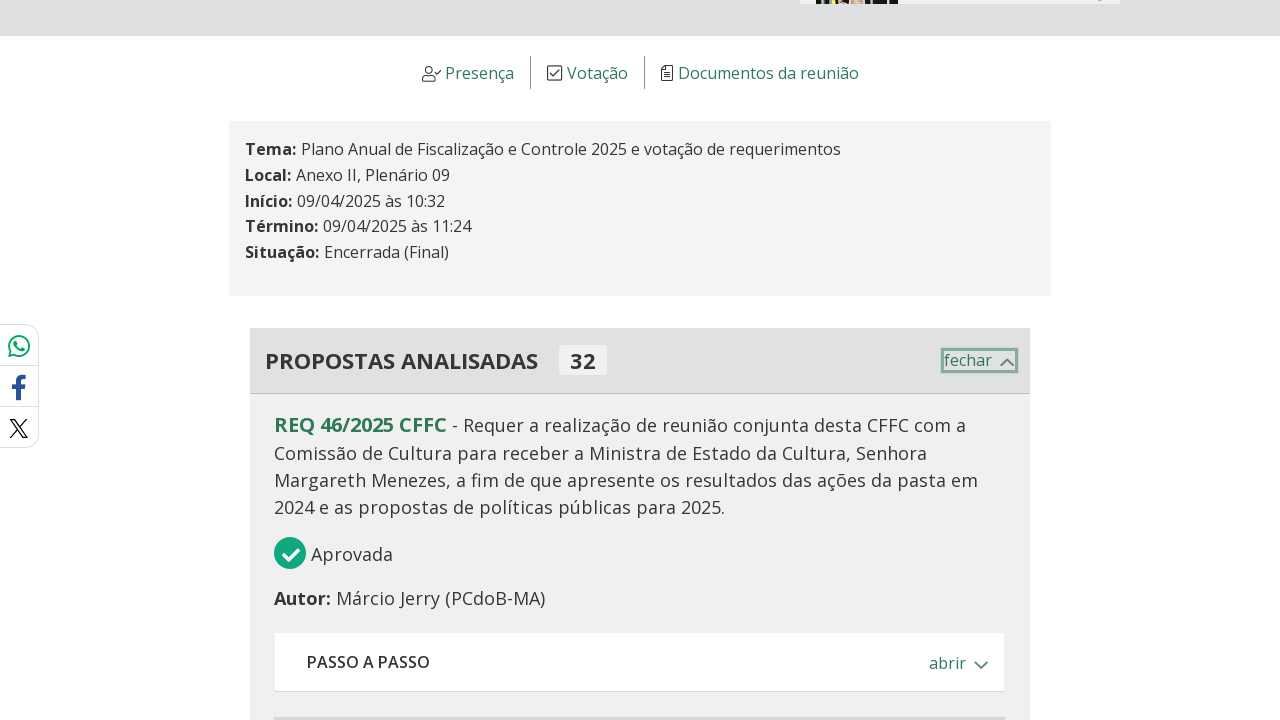

Scrolled to the 'Not Analyzed Proposals' expand button
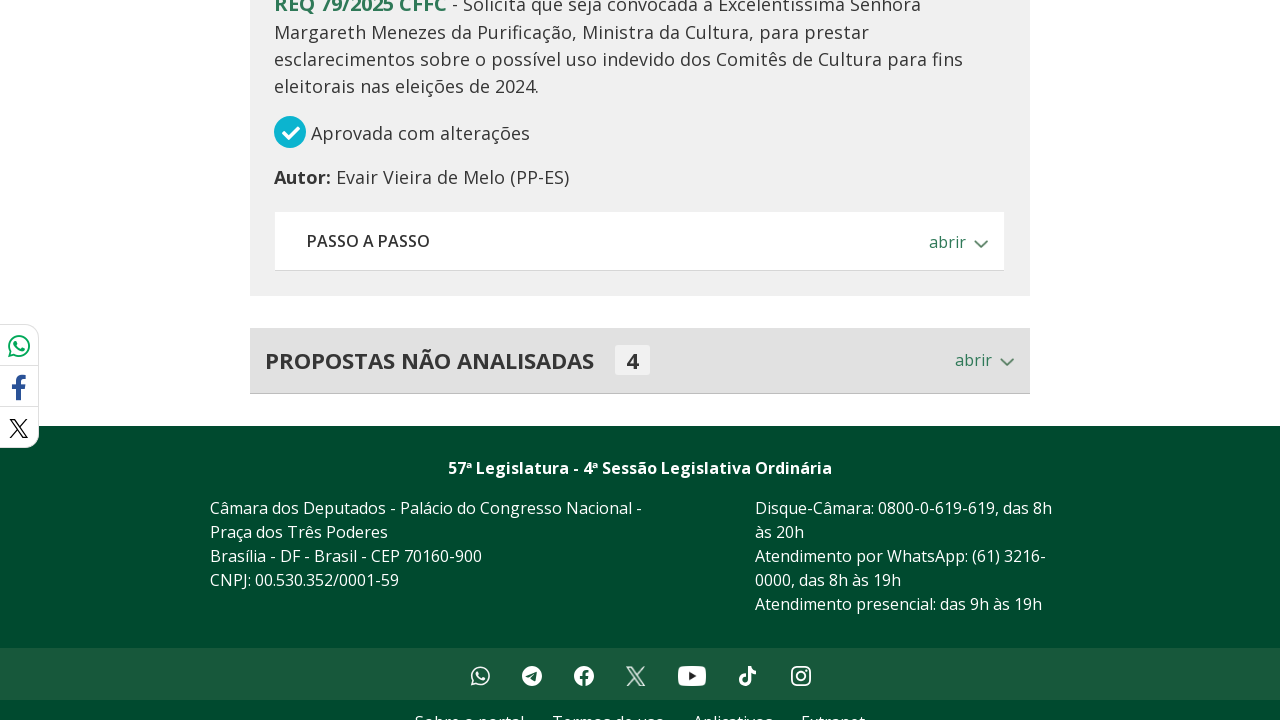

Clicked the 'Not Analyzed Proposals' expand button at (985, 361) on xpath=//*[@id="main-content"]/section[3]/div/div[1]/button/span
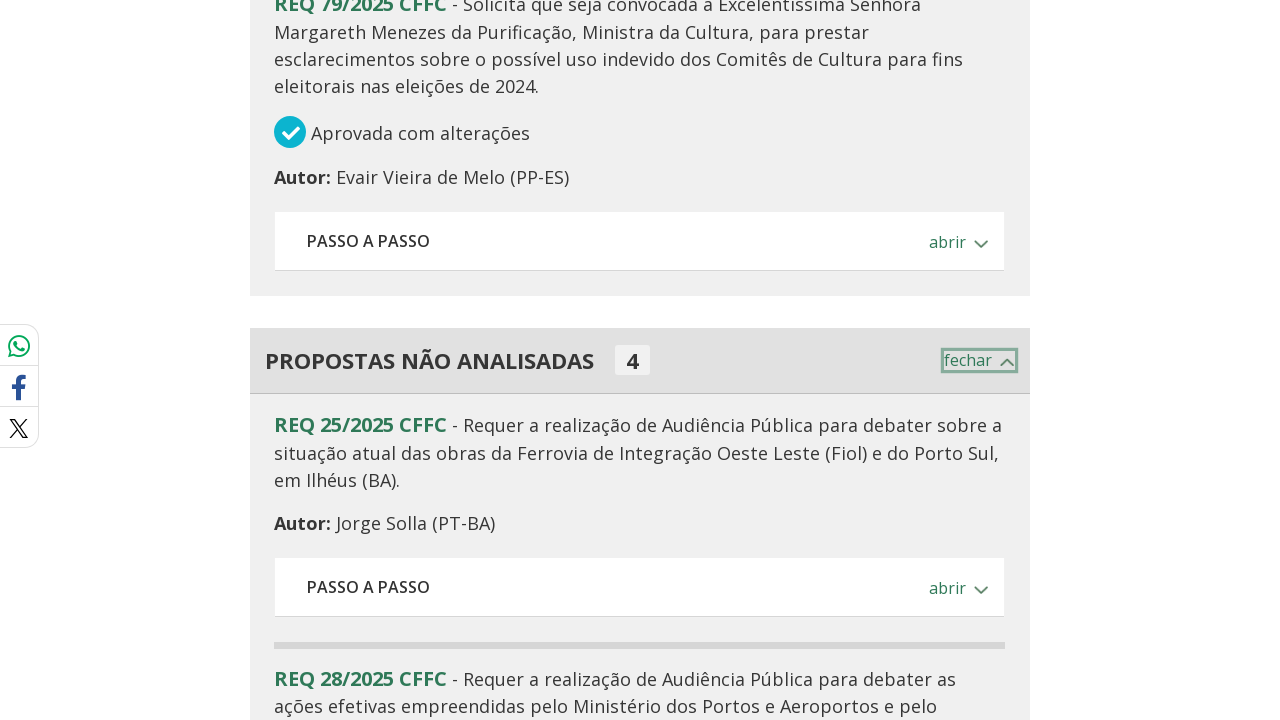

Waited 2 seconds for 'Not Analyzed Proposals' section to expand
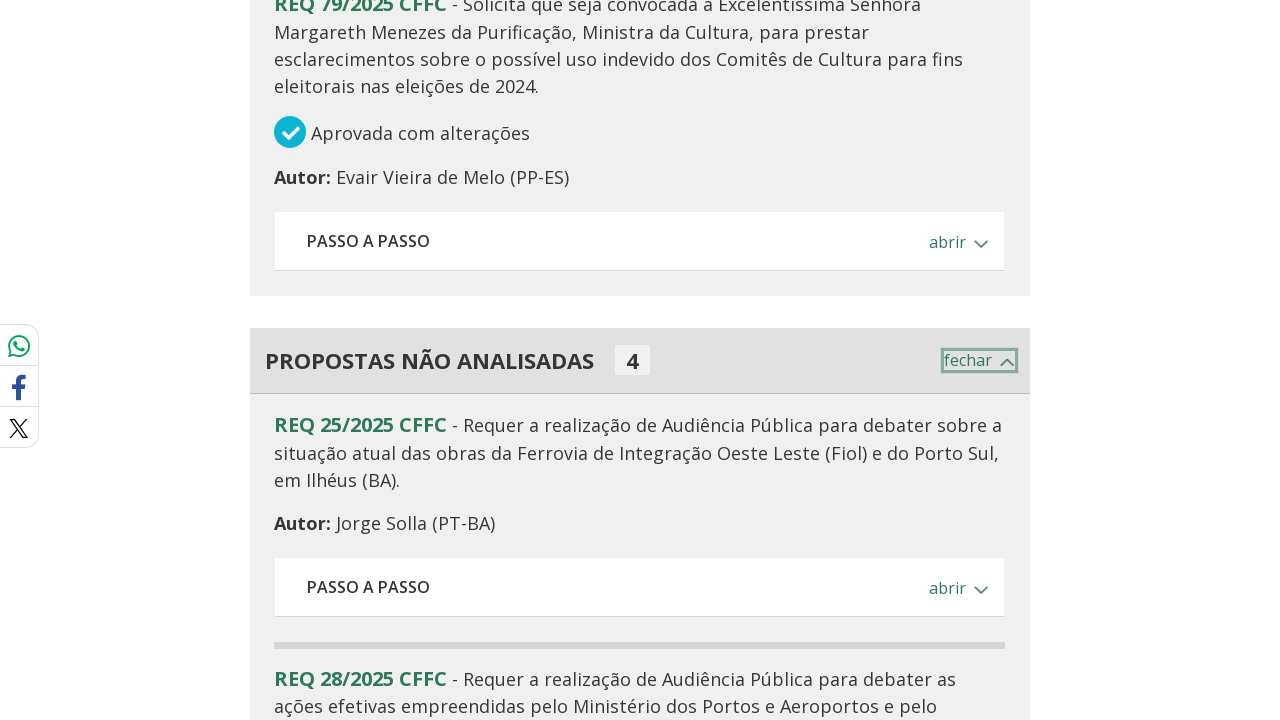

Proposal lists became visible
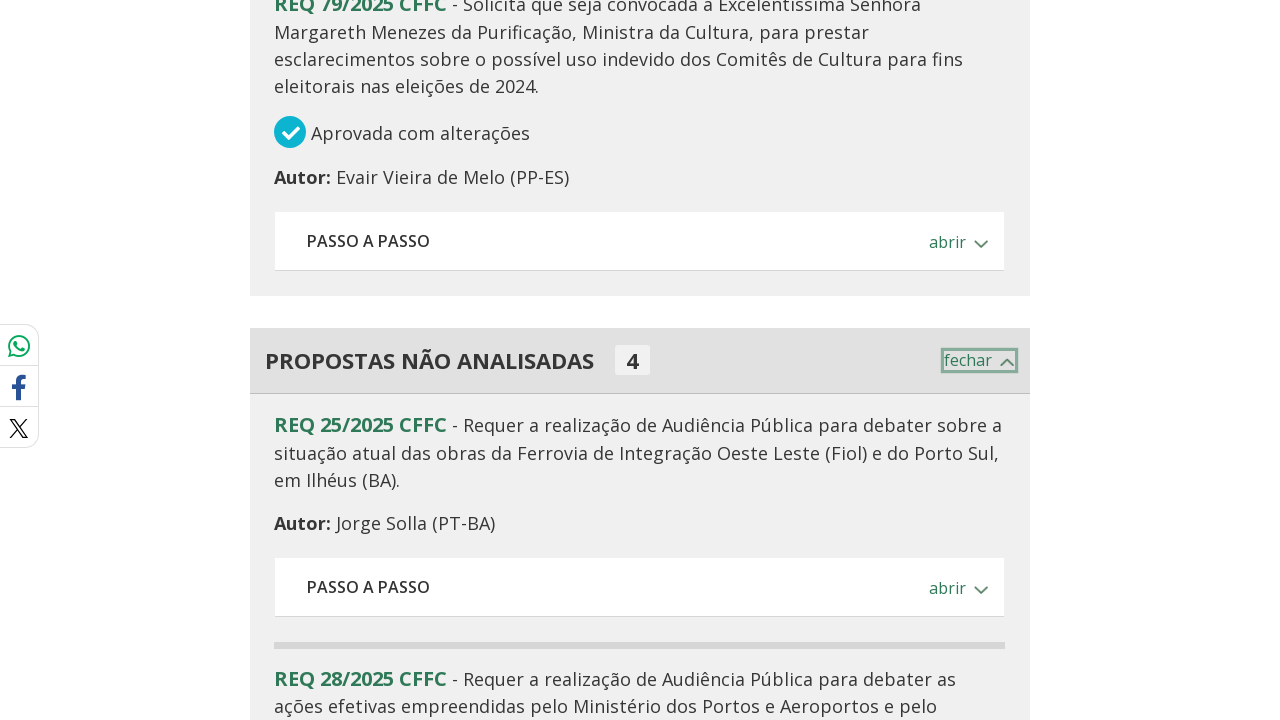

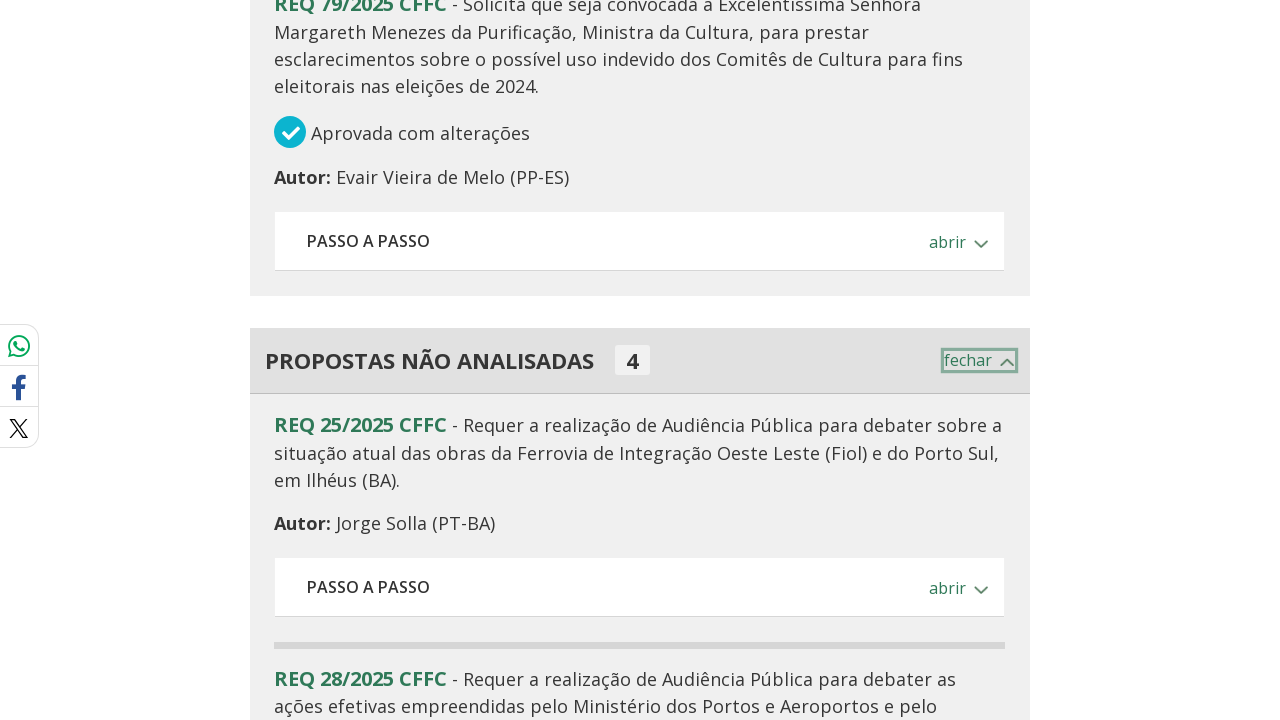